Tests entering text into a name input field on a test automation practice page, demonstrating form input functionality

Starting URL: https://testautomationpractice.blogspot.com/

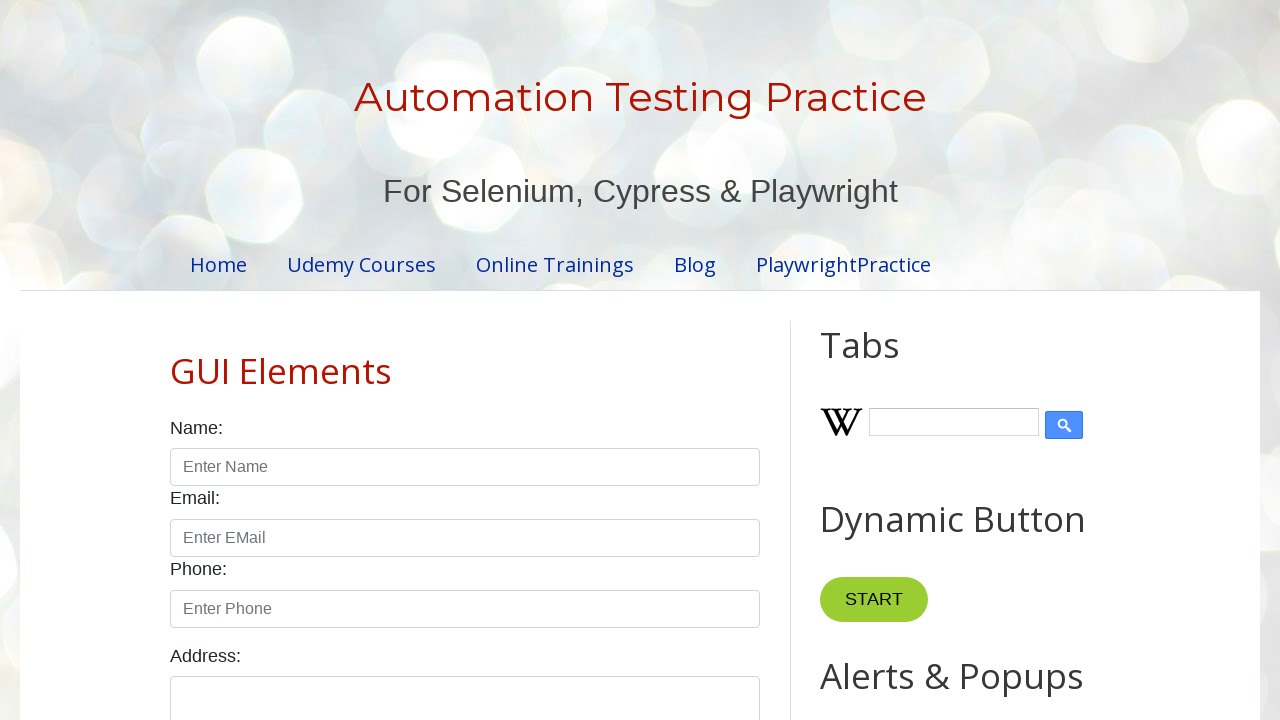

Waited for name input field to become visible
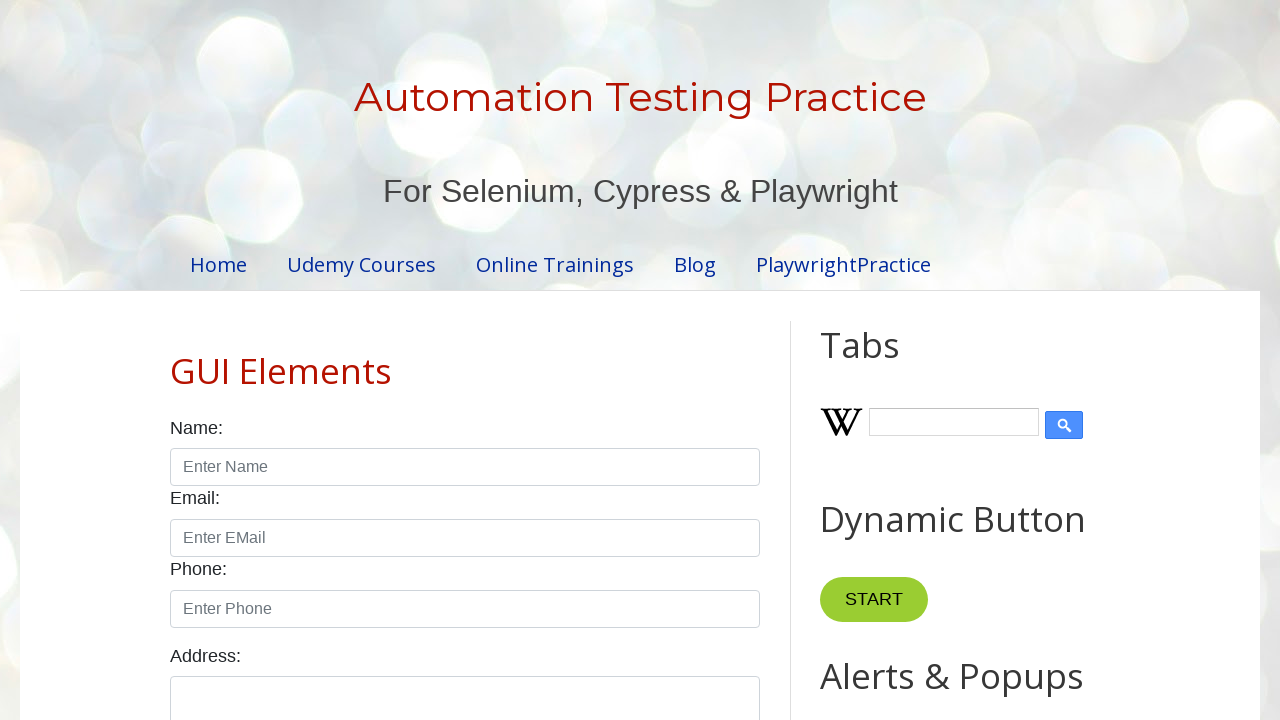

Filled name input field with 'Test User Input' on input[placeholder='Enter Name']
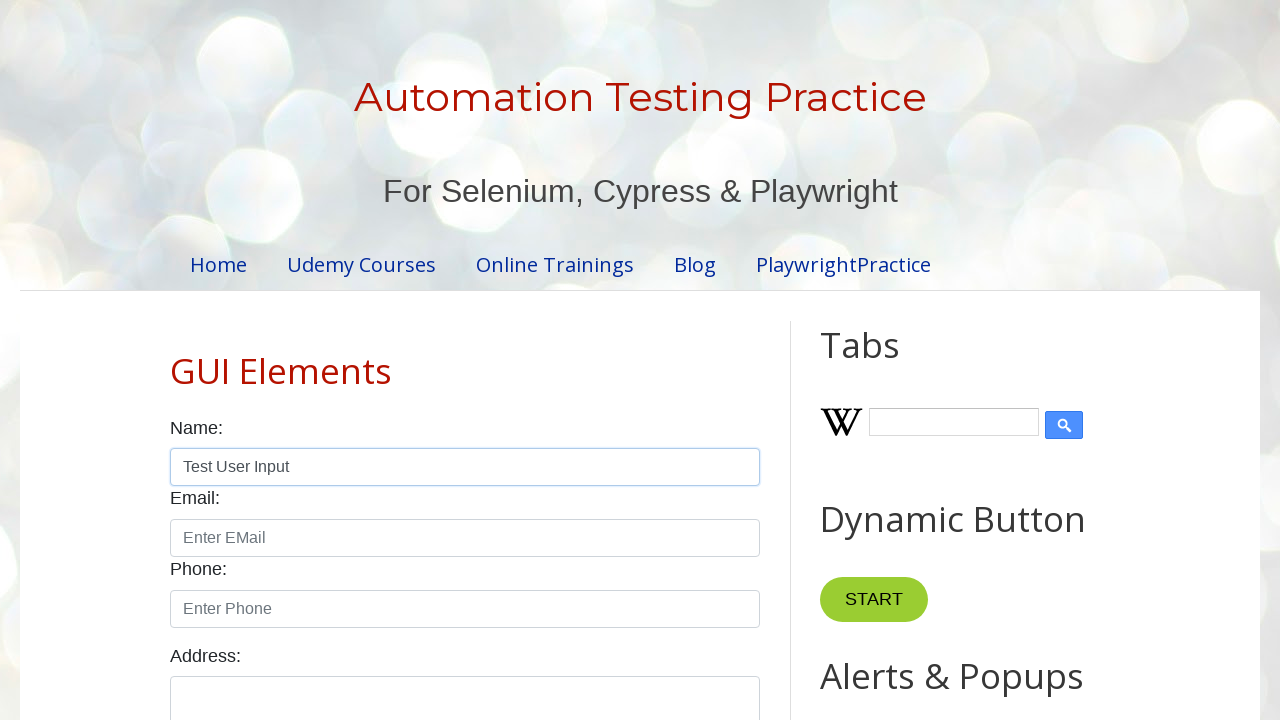

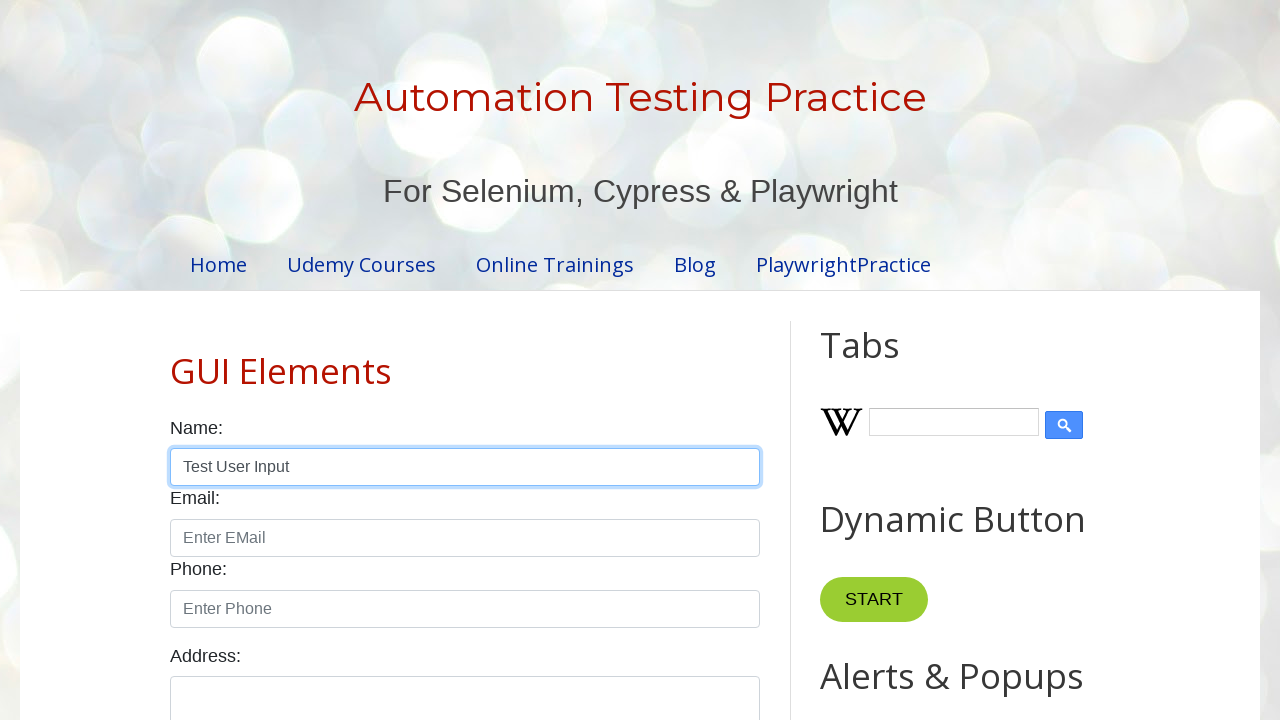